Tests the search filter functionality by entering "Rice" in the search field and verifying that filtered results match the expected items

Starting URL: https://rahulshettyacademy.com/seleniumPractise/#/offers

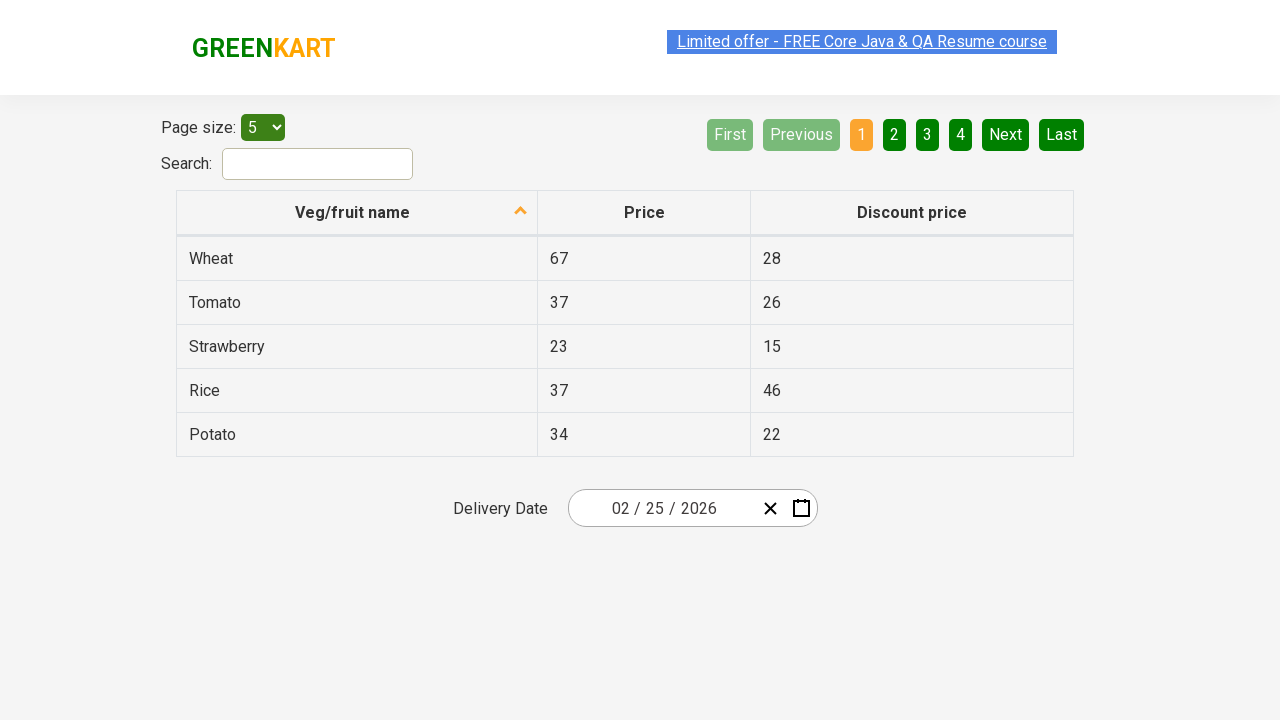

Entered 'Rice' in the search field on #search-field
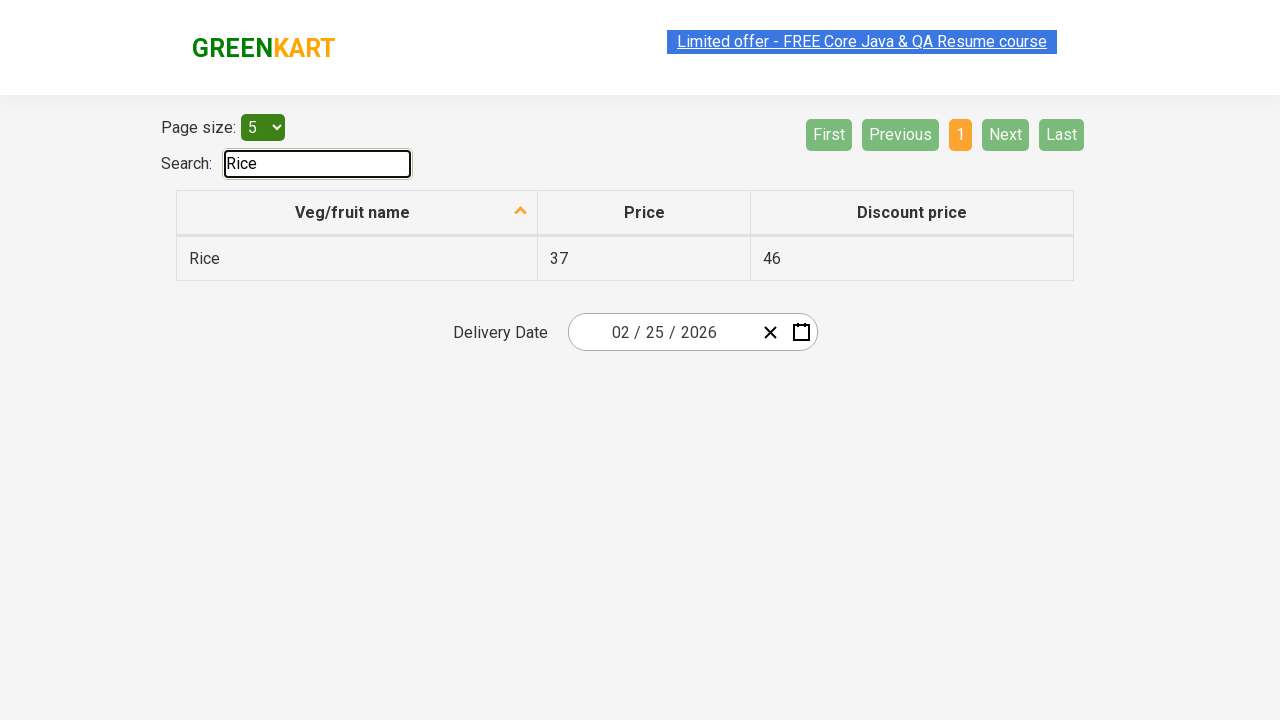

Waited 1000ms for filter to apply
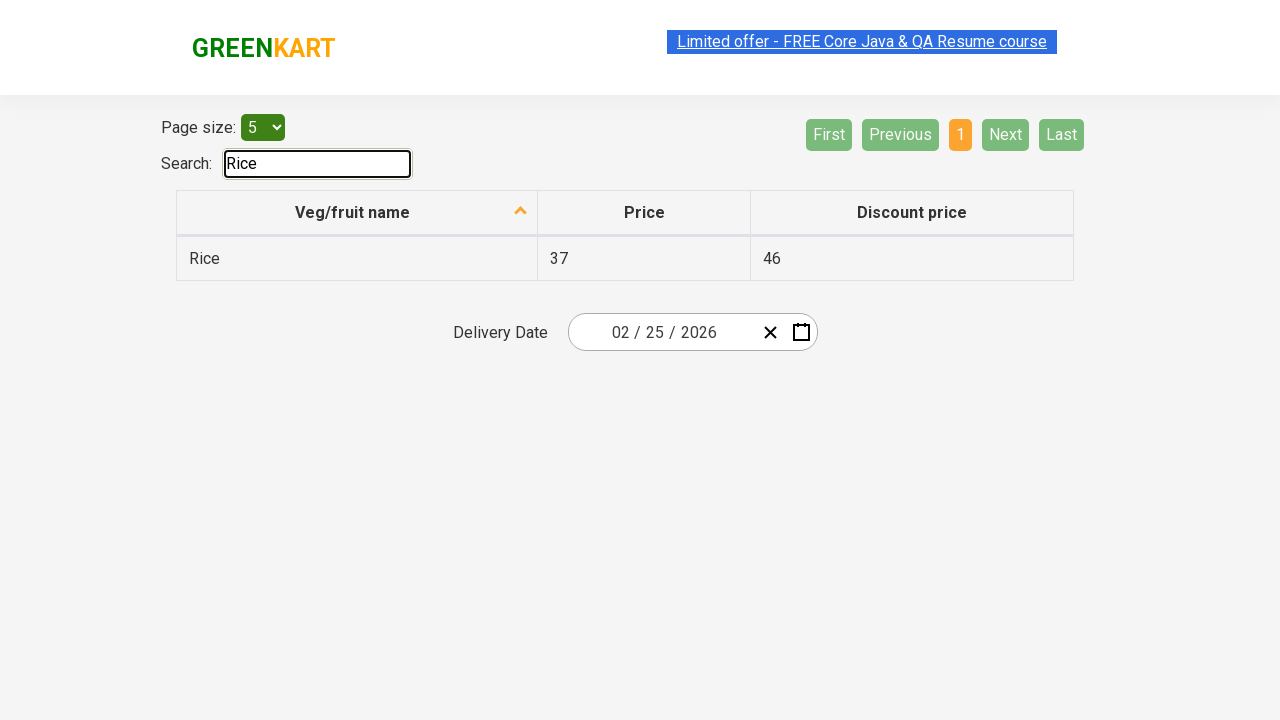

Retrieved all vegetable name elements from first column
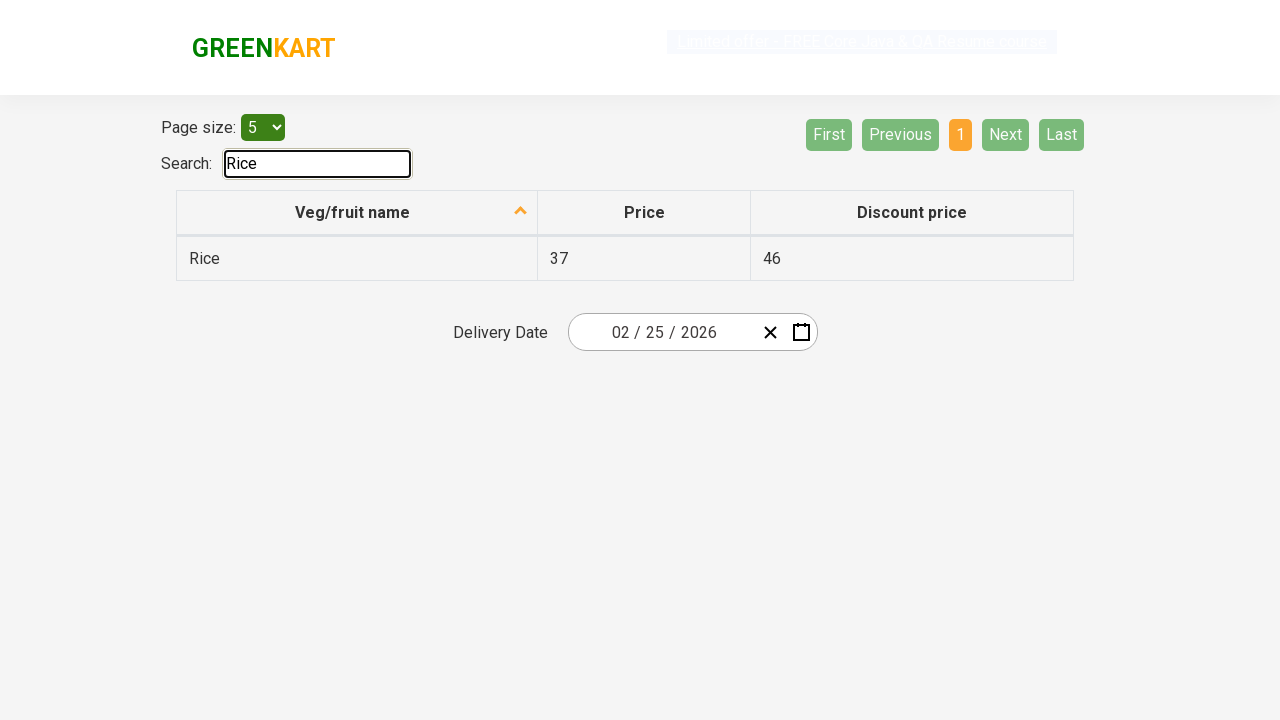

Verified that 'Rice' contains 'Rice'
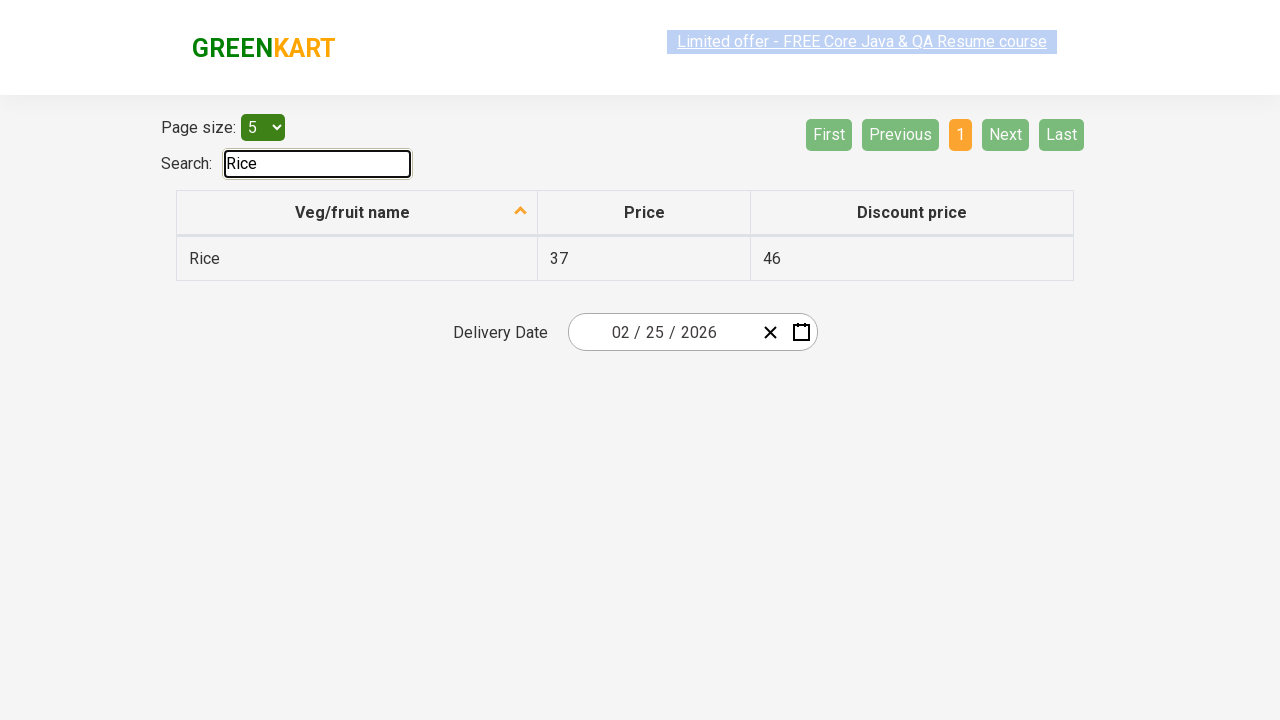

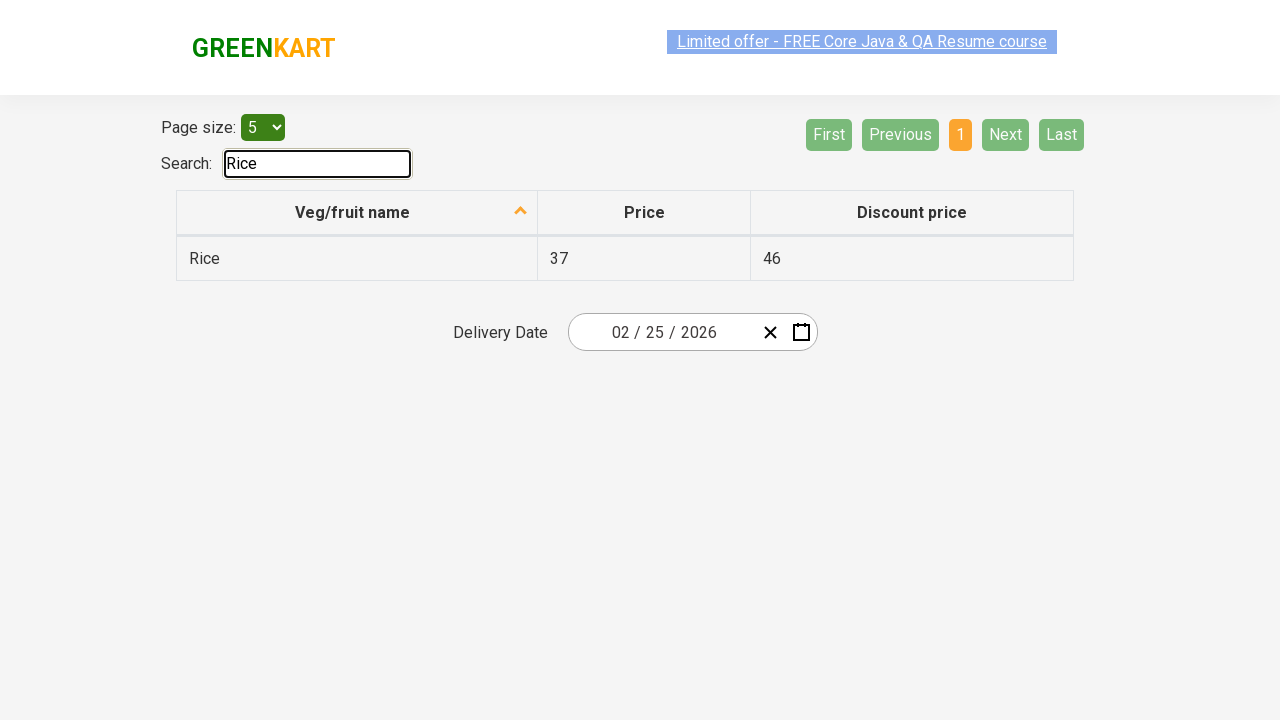